Tests the Add/Remove Elements functionality by clicking the "Add Element" button 5 times to dynamically add delete buttons to the page, then verifies the buttons were created.

Starting URL: http://the-internet.herokuapp.com/add_remove_elements/

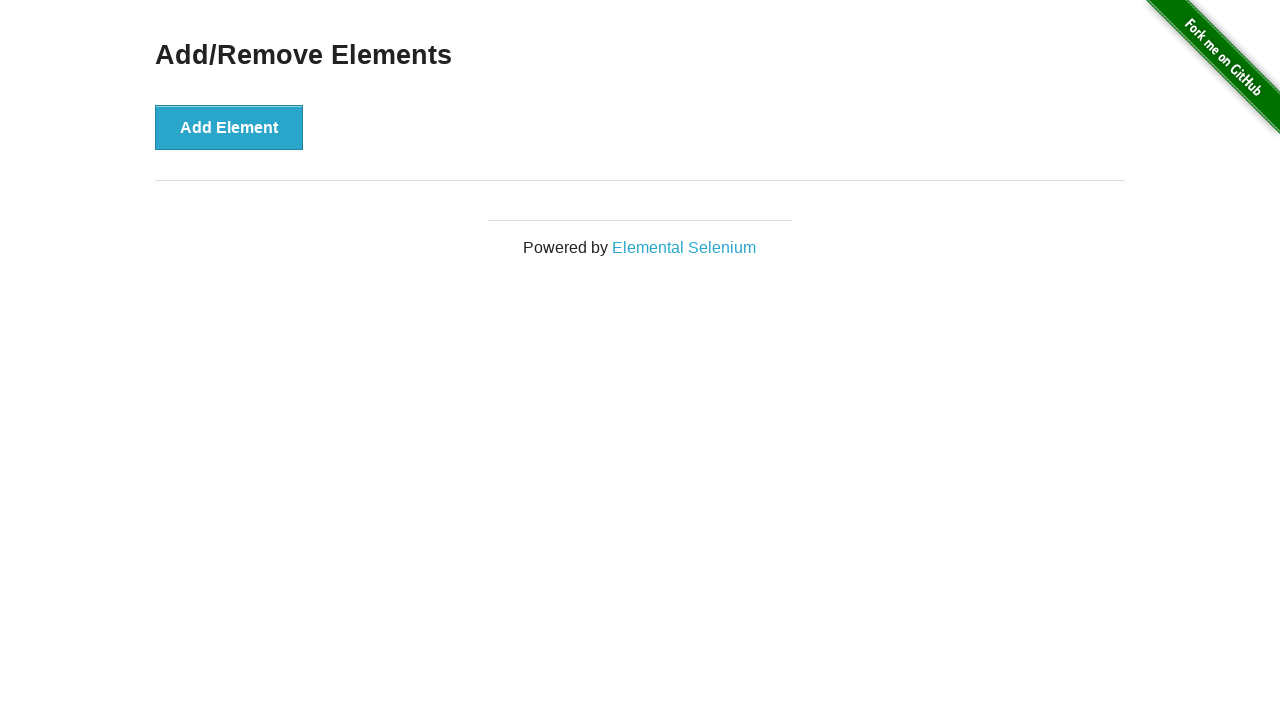

Located the Add Element button
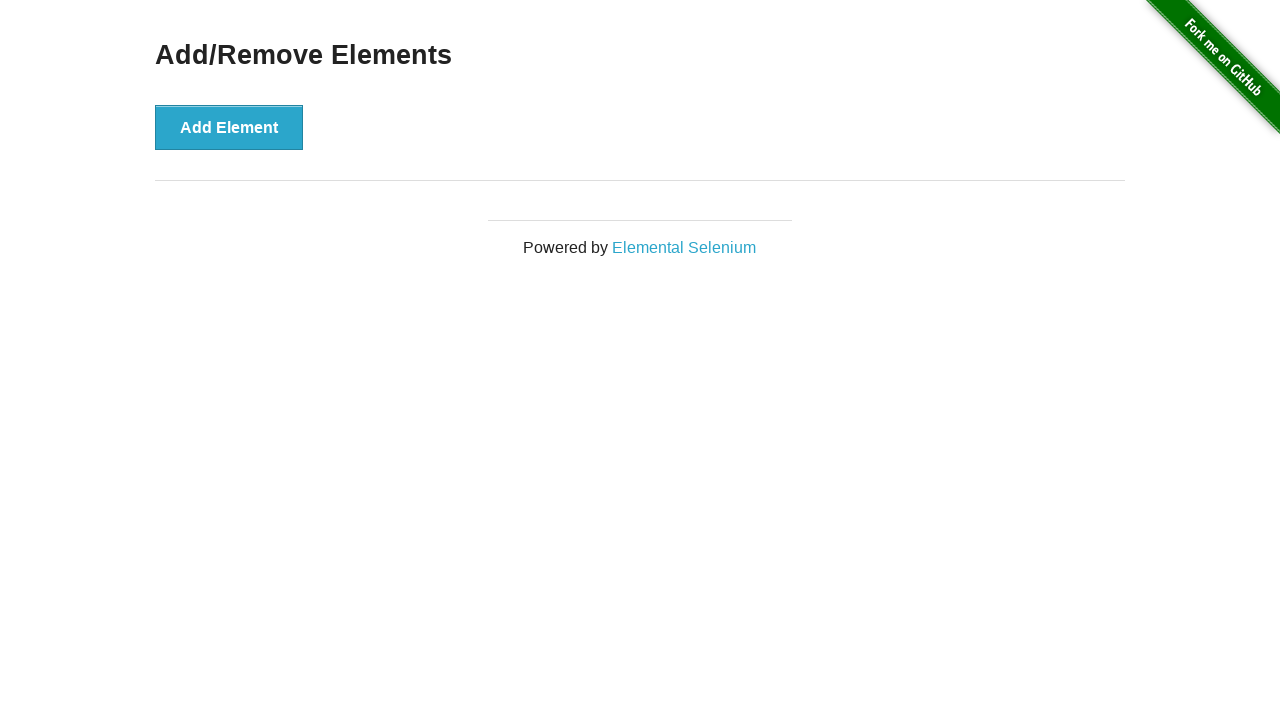

Clicked Add Element button (click 1 of 5) at (229, 127) on xpath=//button[contains(text(),'Add Element')]
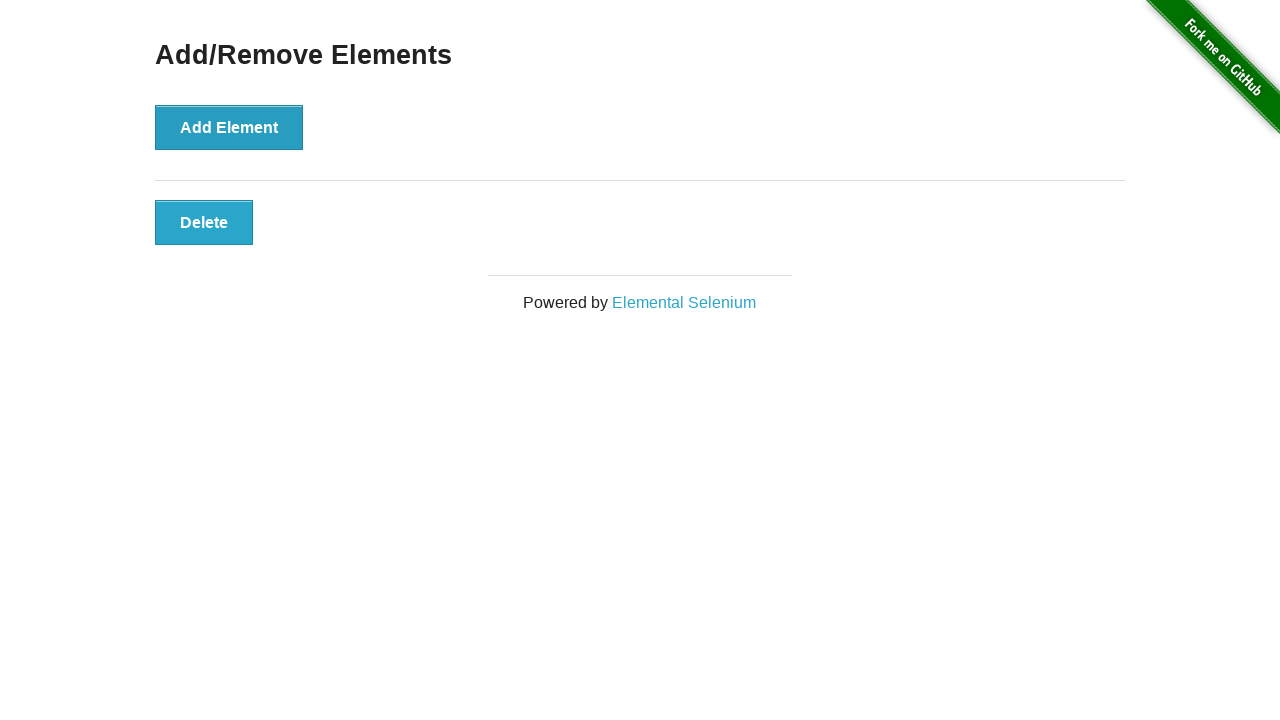

Waited 1 second after clicking Add Element button (iteration 1)
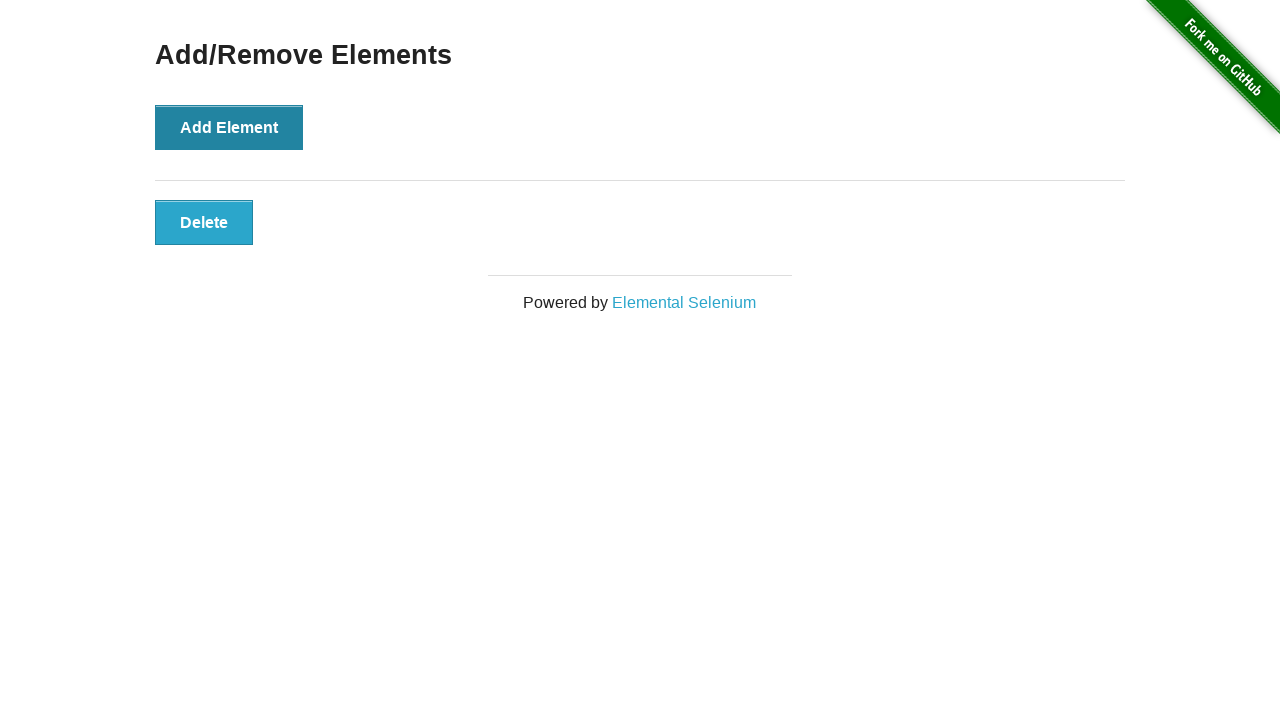

Clicked Add Element button (click 2 of 5) at (229, 127) on xpath=//button[contains(text(),'Add Element')]
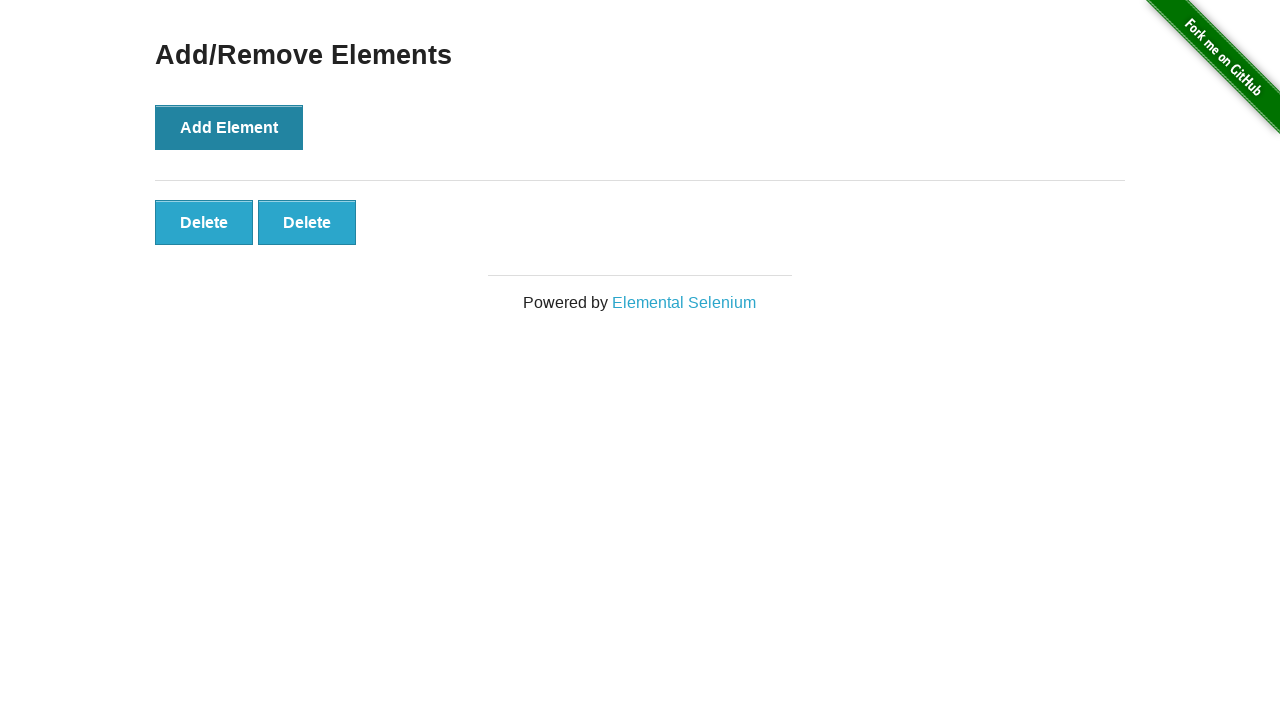

Waited 1 second after clicking Add Element button (iteration 2)
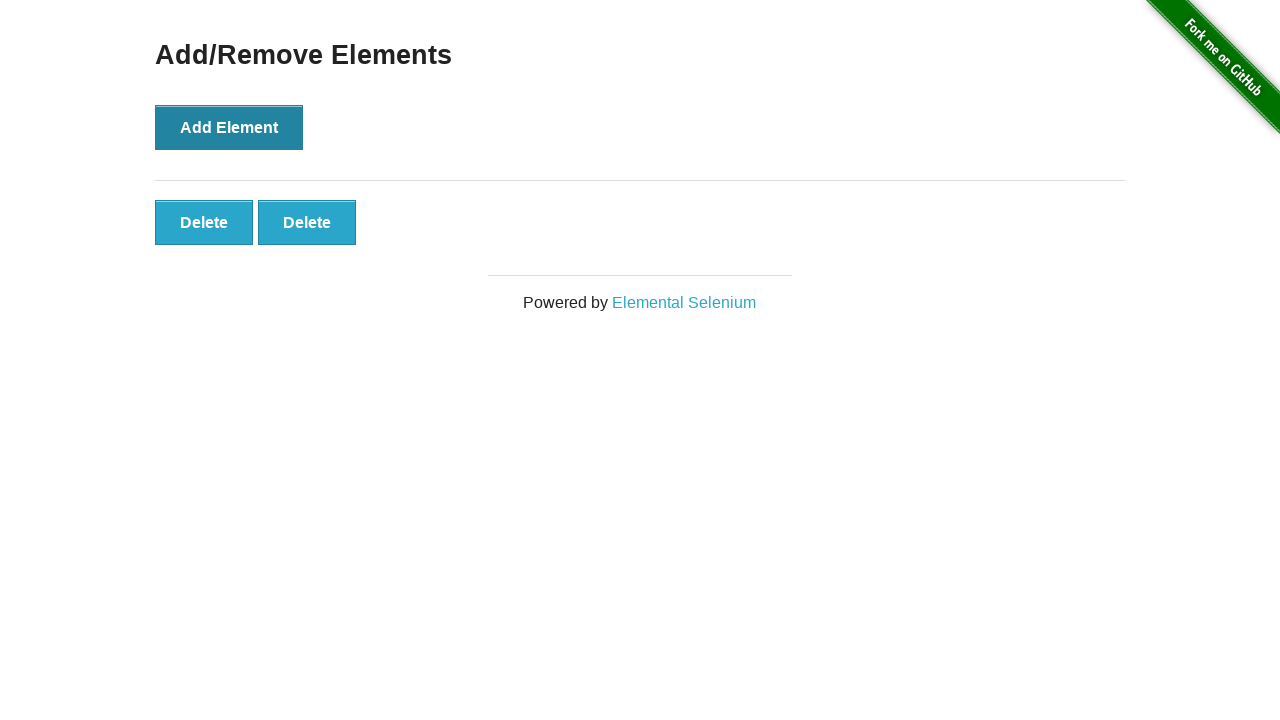

Clicked Add Element button (click 3 of 5) at (229, 127) on xpath=//button[contains(text(),'Add Element')]
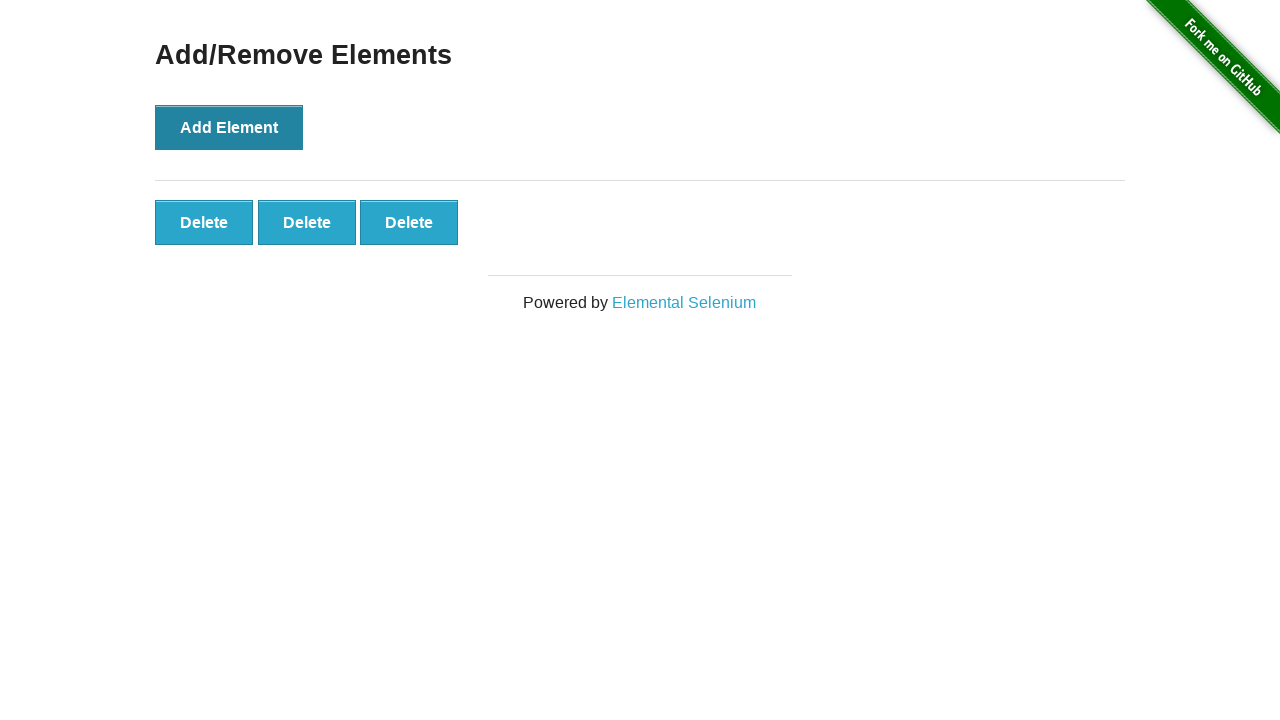

Waited 1 second after clicking Add Element button (iteration 3)
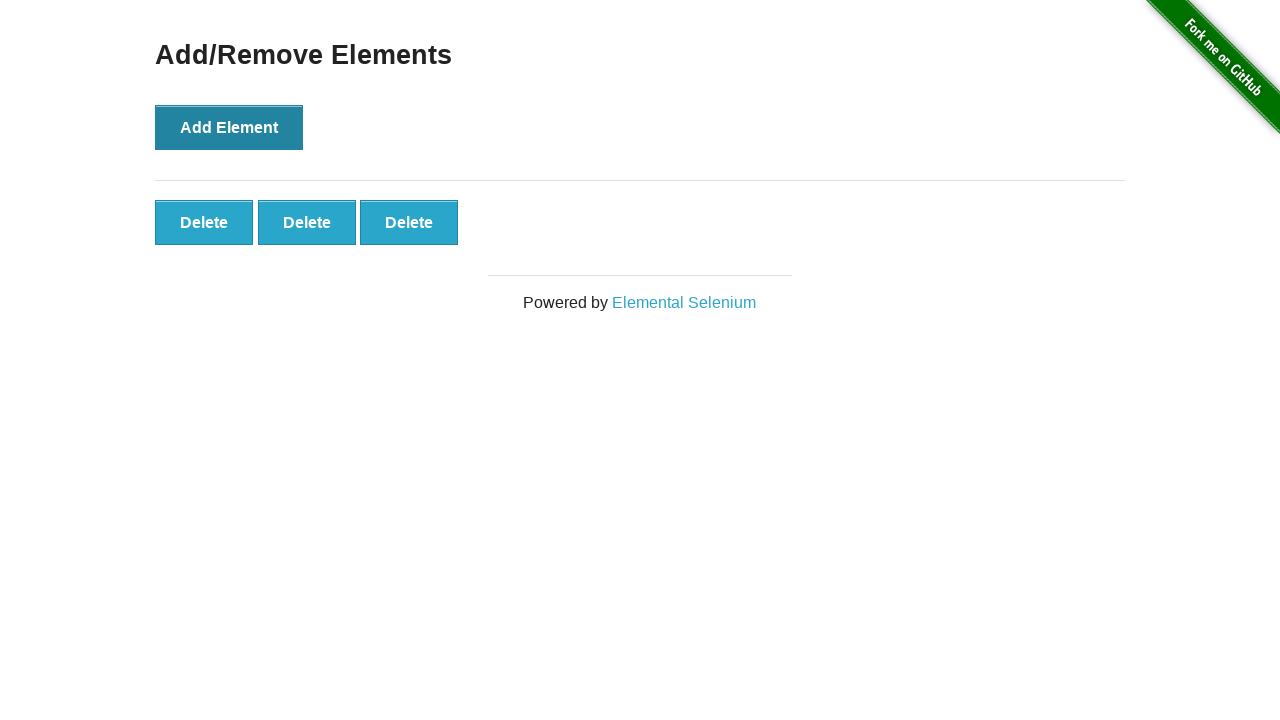

Clicked Add Element button (click 4 of 5) at (229, 127) on xpath=//button[contains(text(),'Add Element')]
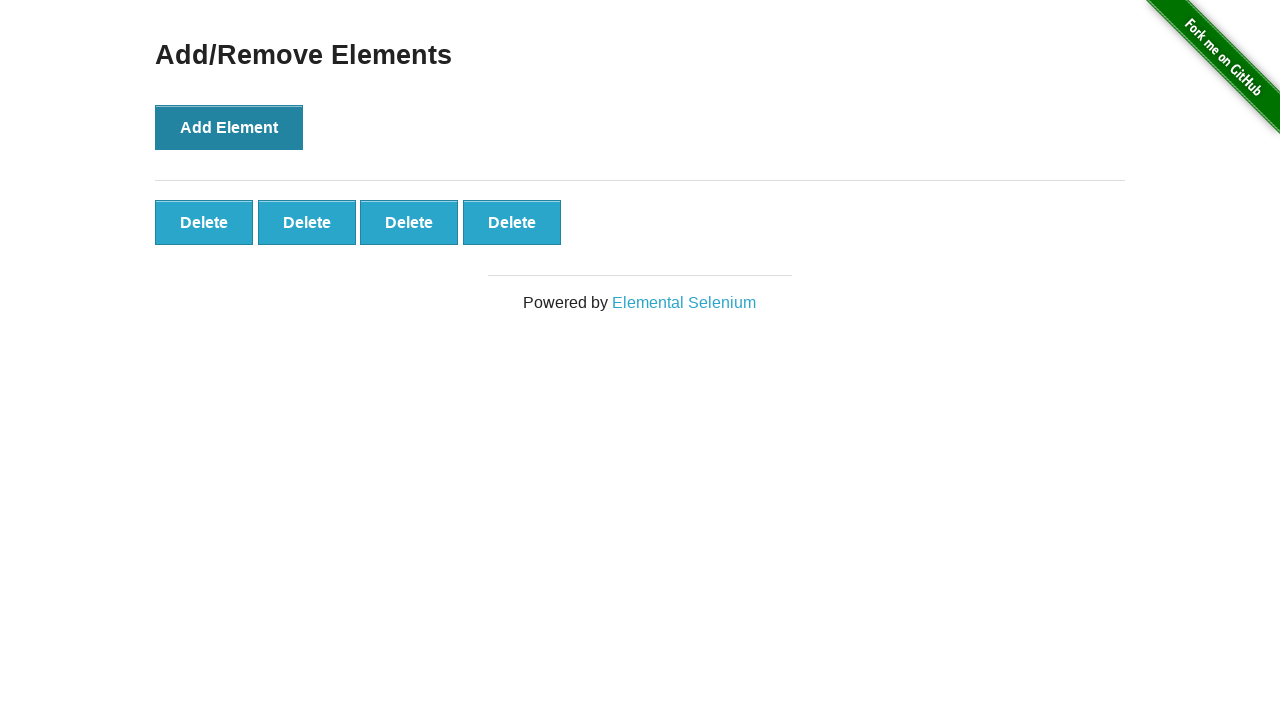

Waited 1 second after clicking Add Element button (iteration 4)
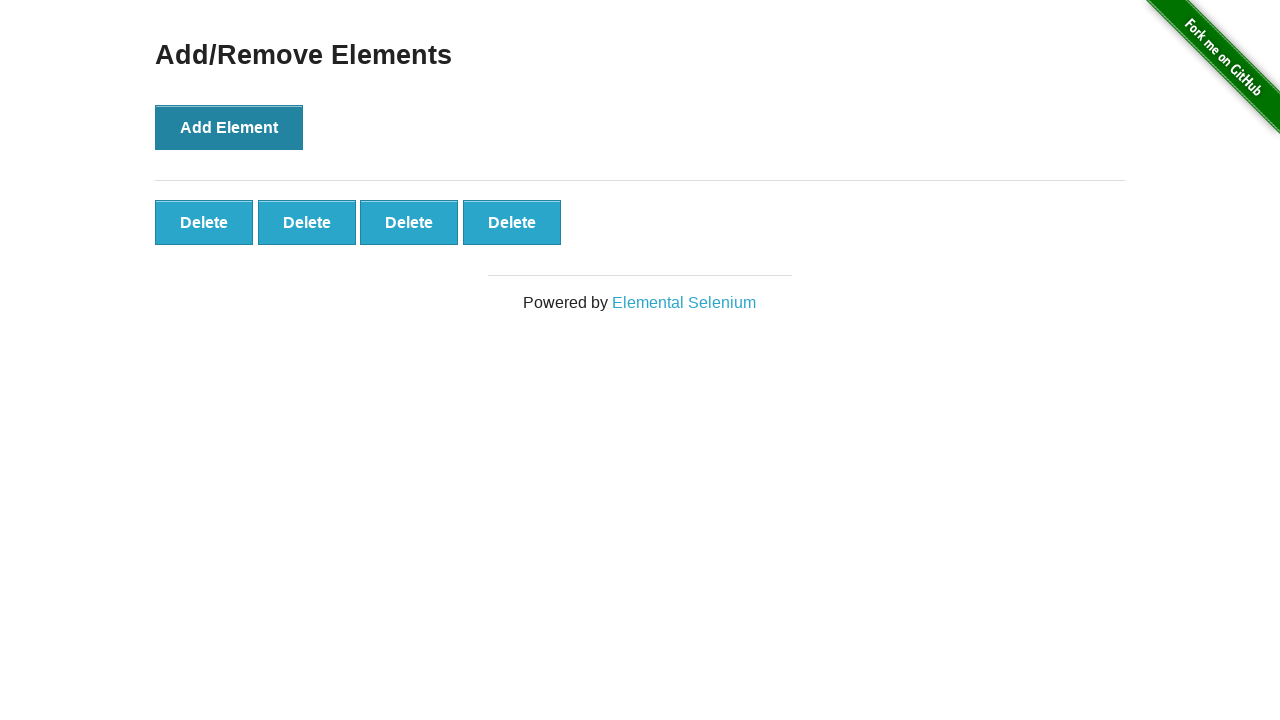

Clicked Add Element button (click 5 of 5) at (229, 127) on xpath=//button[contains(text(),'Add Element')]
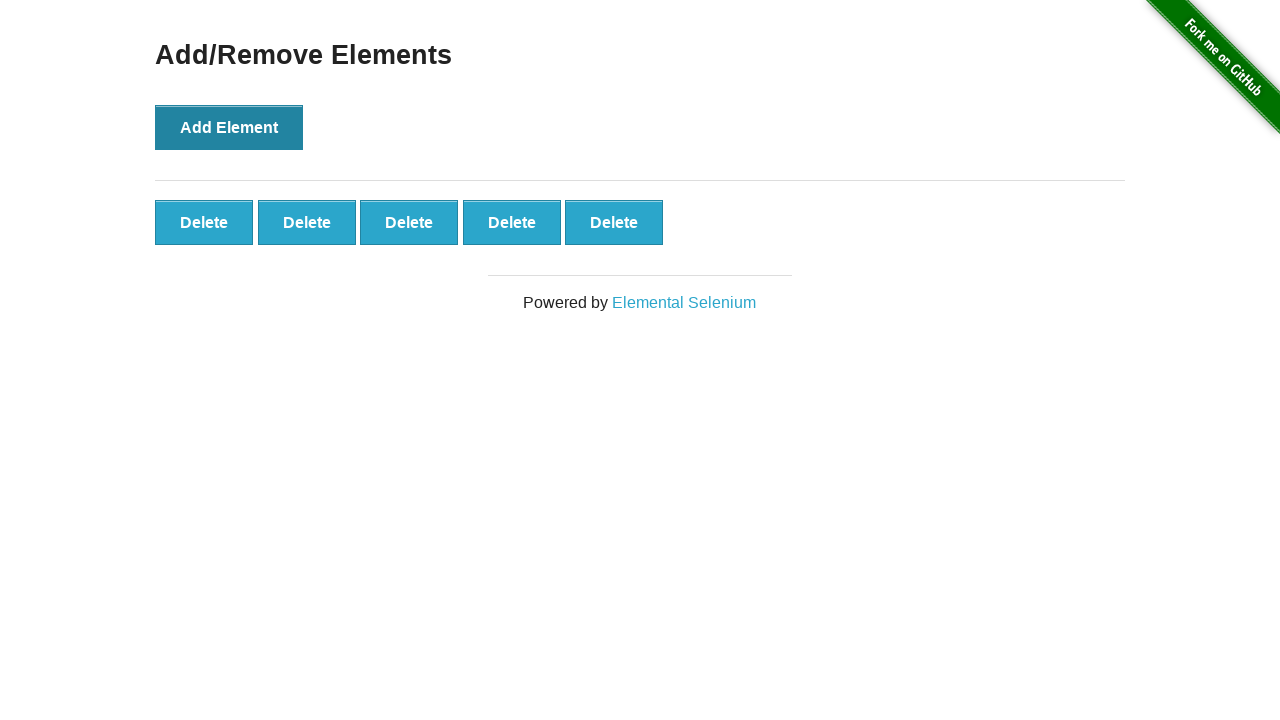

Waited 1 second after clicking Add Element button (iteration 5)
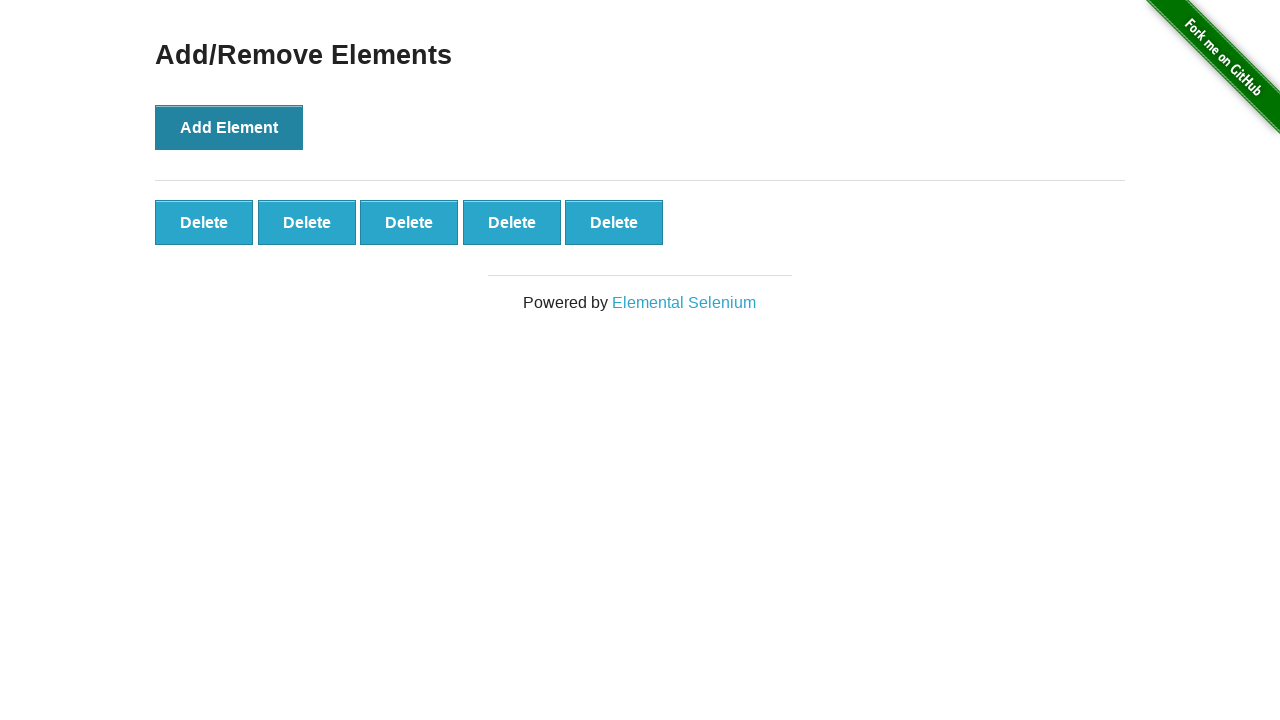

Delete buttons appeared on the page
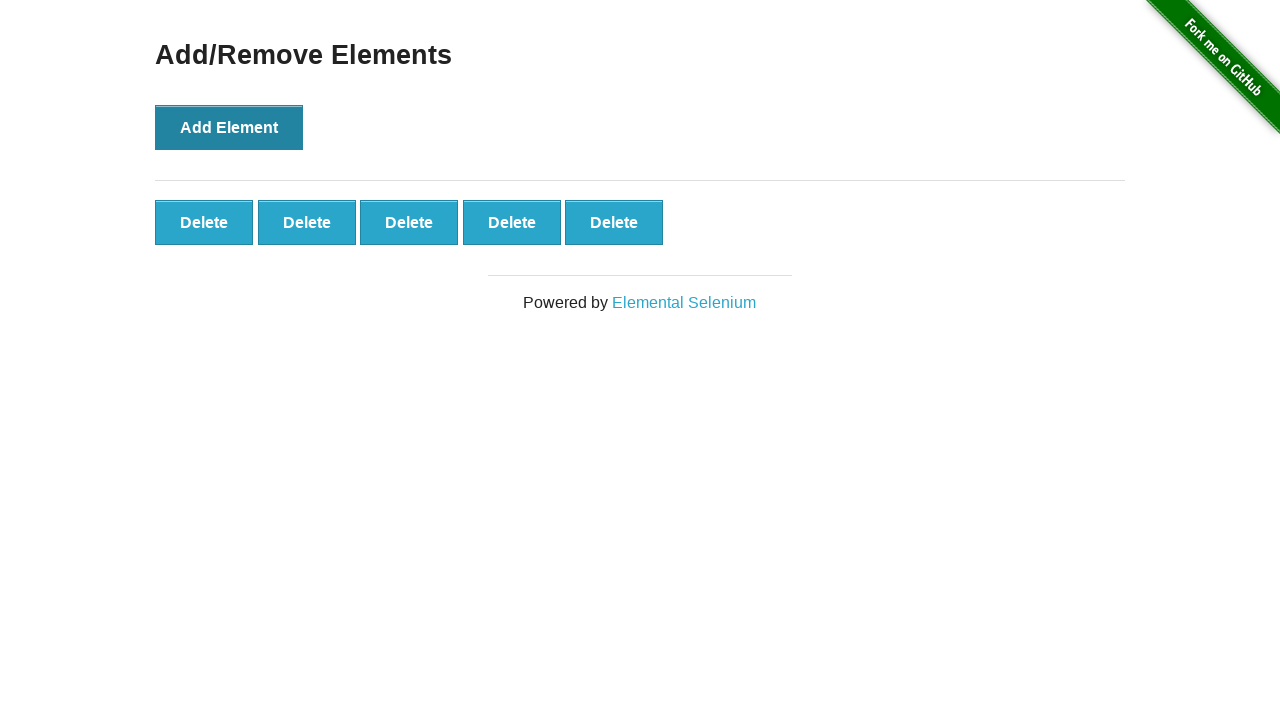

Located all Delete buttons
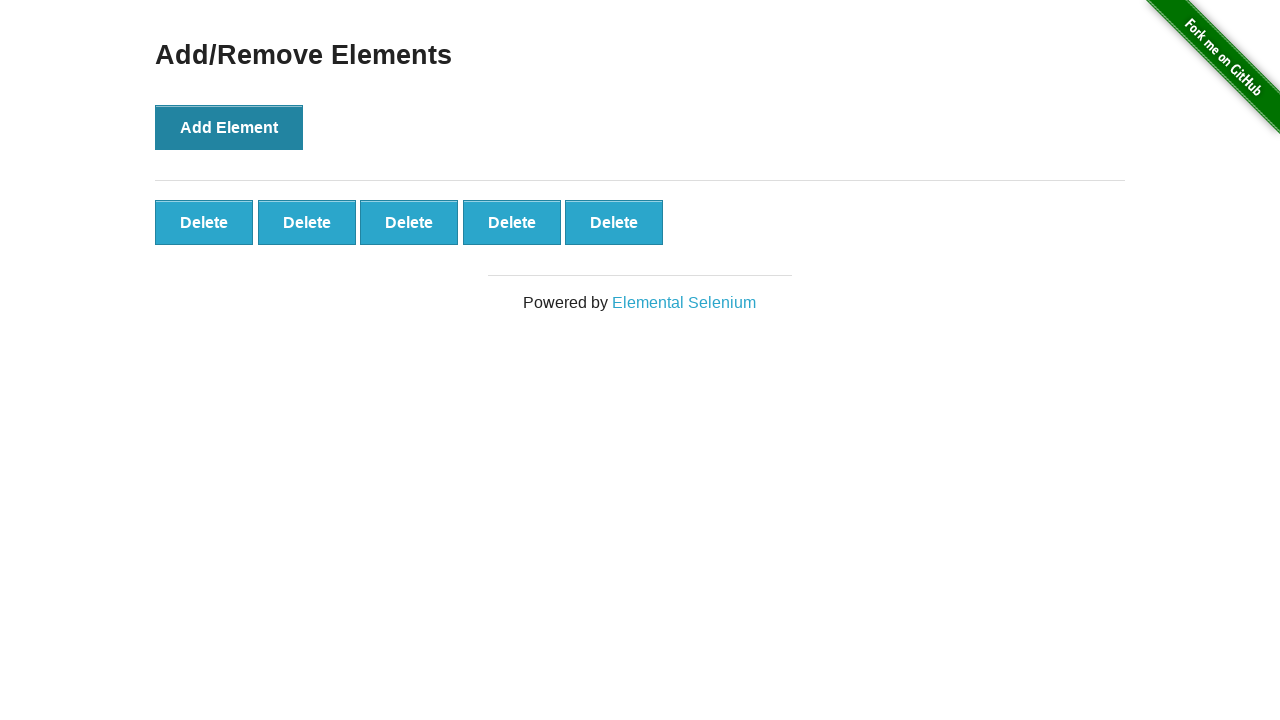

Verified first Delete button is visible
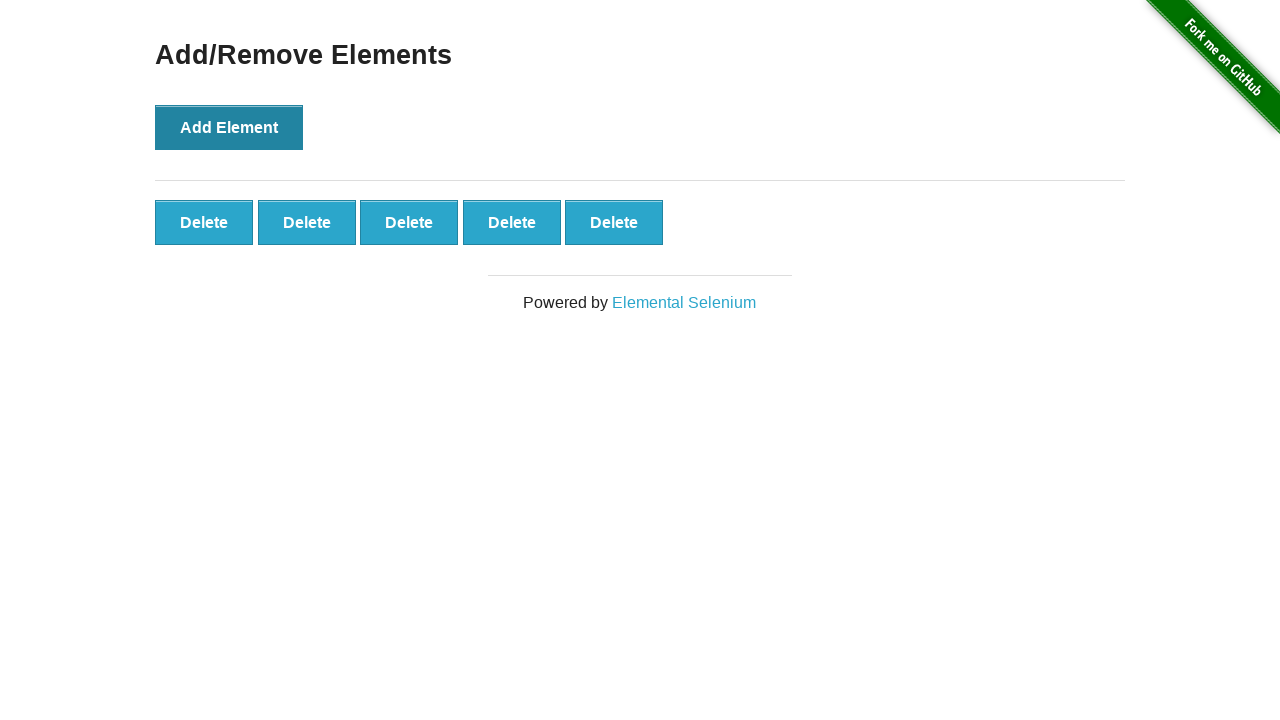

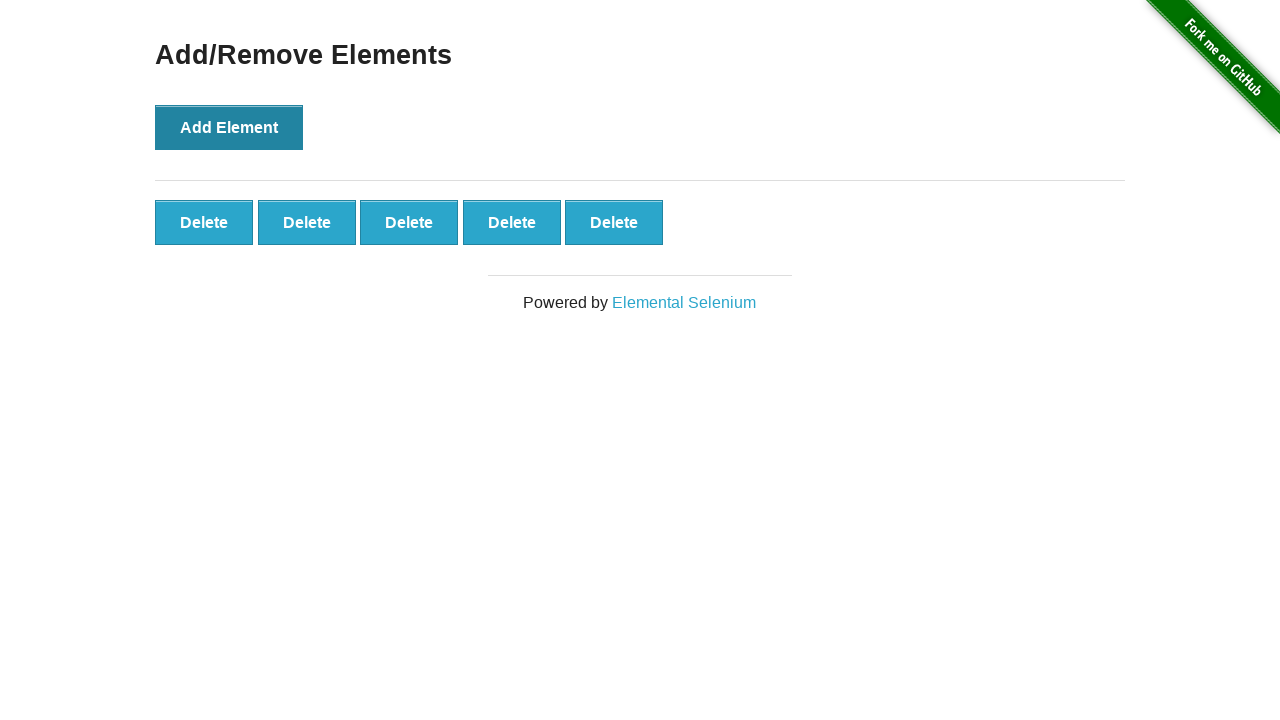